Tests checkbox selection and passenger count increment functionality on a flight booking practice page by clicking a senior citizen discount checkbox and incrementing adult passenger count from 1 to 5.

Starting URL: https://rahulshettyacademy.com/dropdownsPractise/

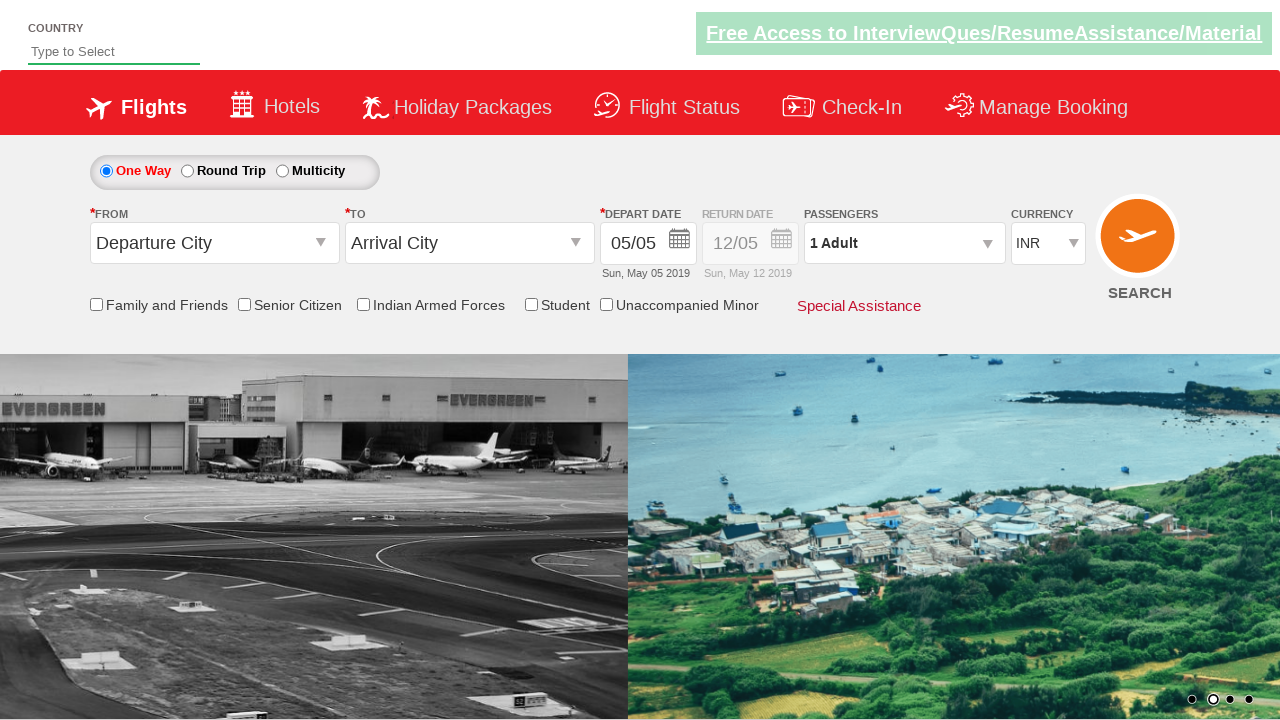

Clicked Senior Citizen Discount checkbox at (244, 304) on input[id='ctl00_mainContent_chk_SeniorCitizenDiscount']
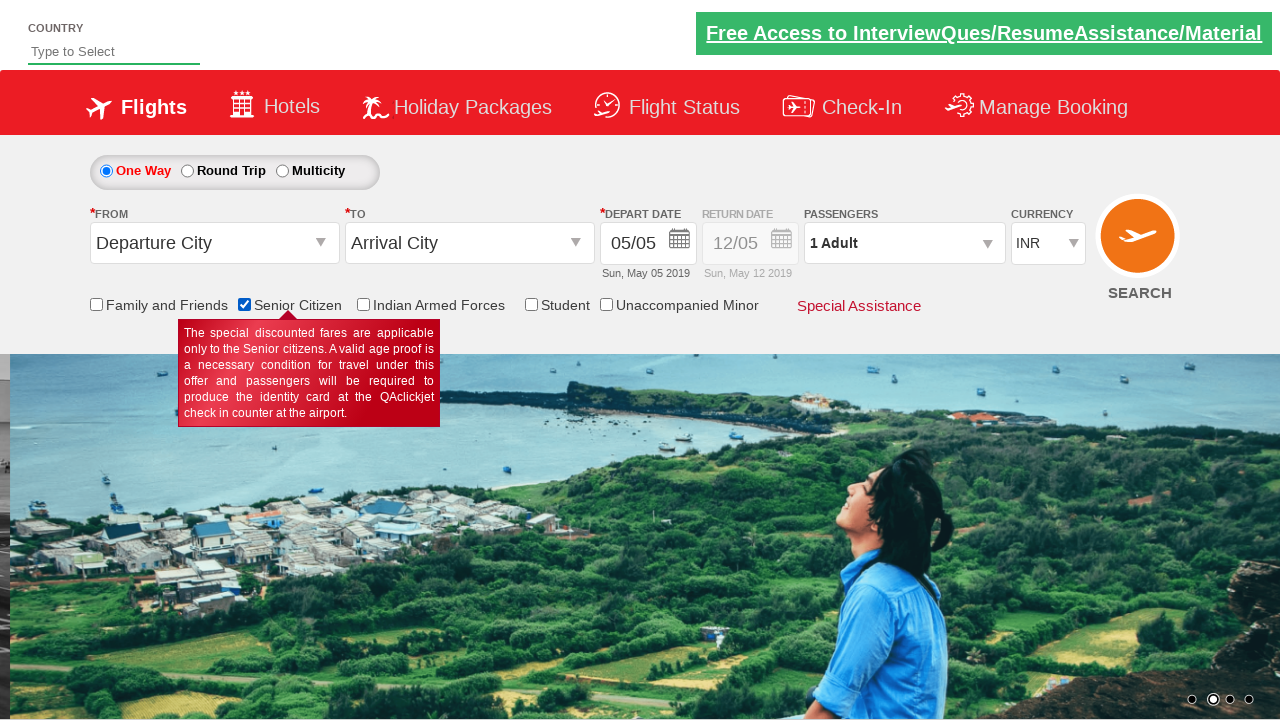

Clicked passenger info dropdown to open it at (904, 243) on #divpaxinfo
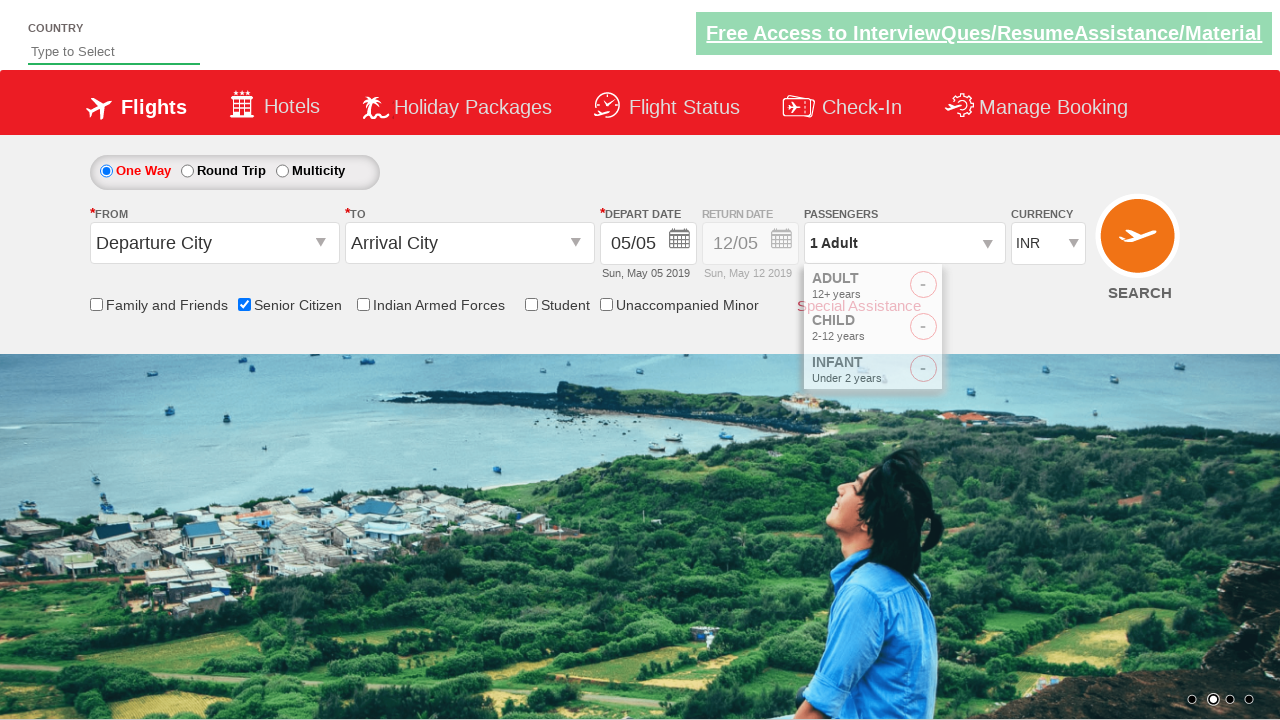

Increment adult button became visible
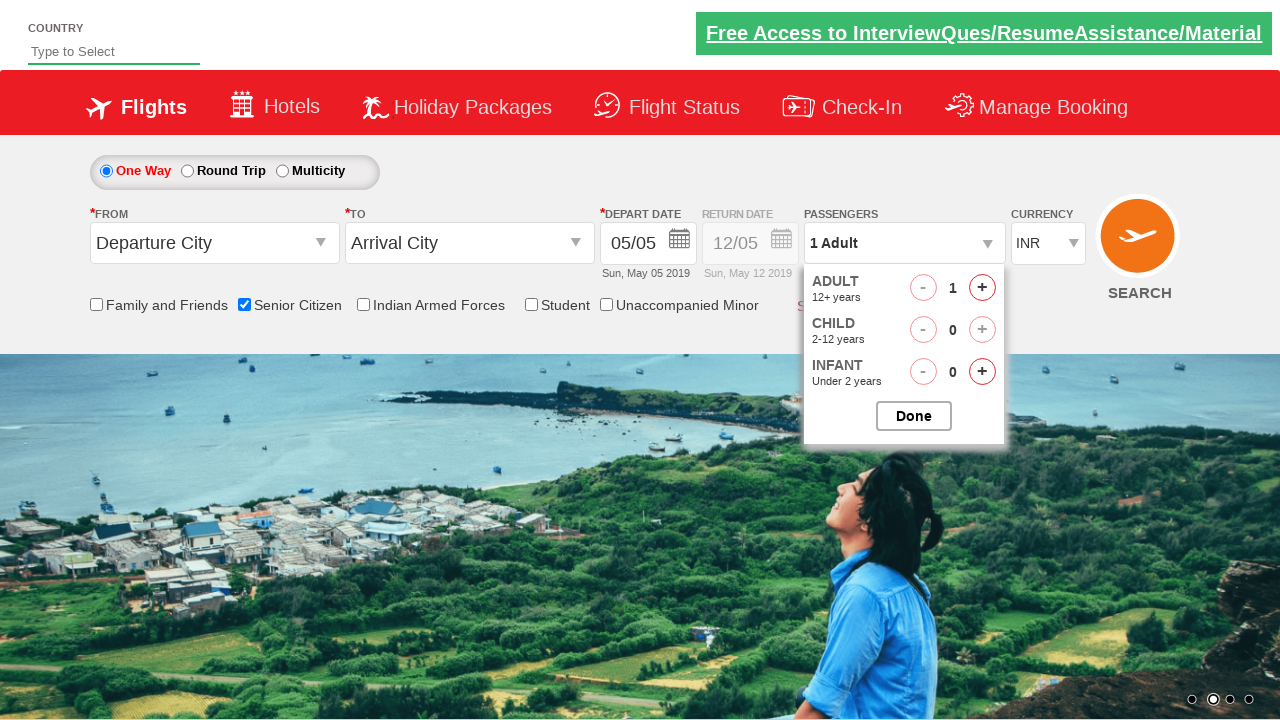

Incremented adult passenger count (iteration 1 of 4) at (982, 288) on #hrefIncAdt
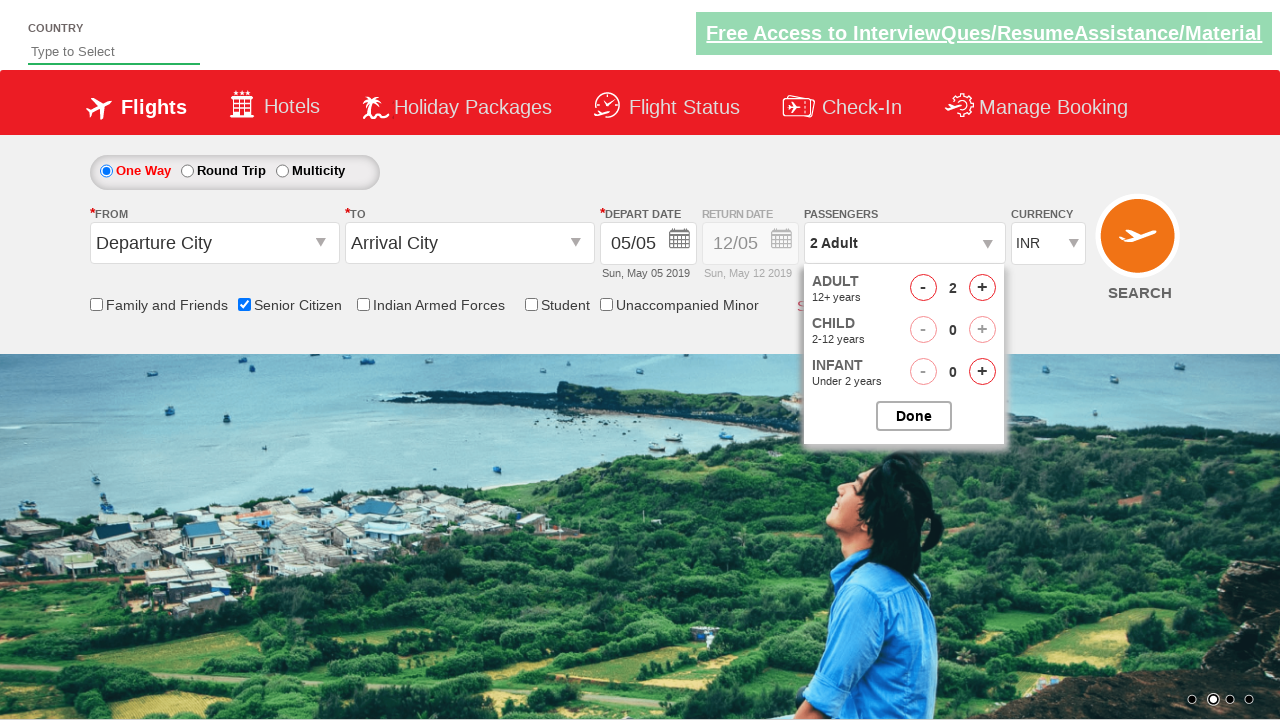

Incremented adult passenger count (iteration 2 of 4) at (982, 288) on #hrefIncAdt
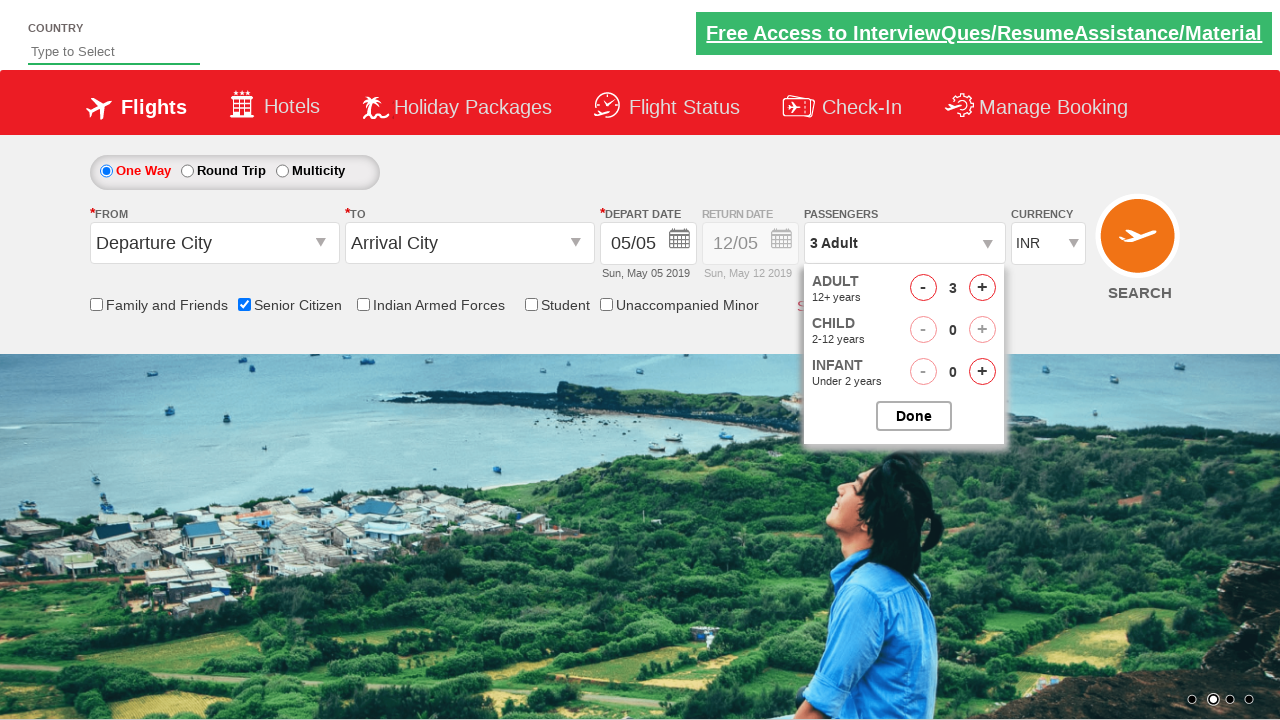

Incremented adult passenger count (iteration 3 of 4) at (982, 288) on #hrefIncAdt
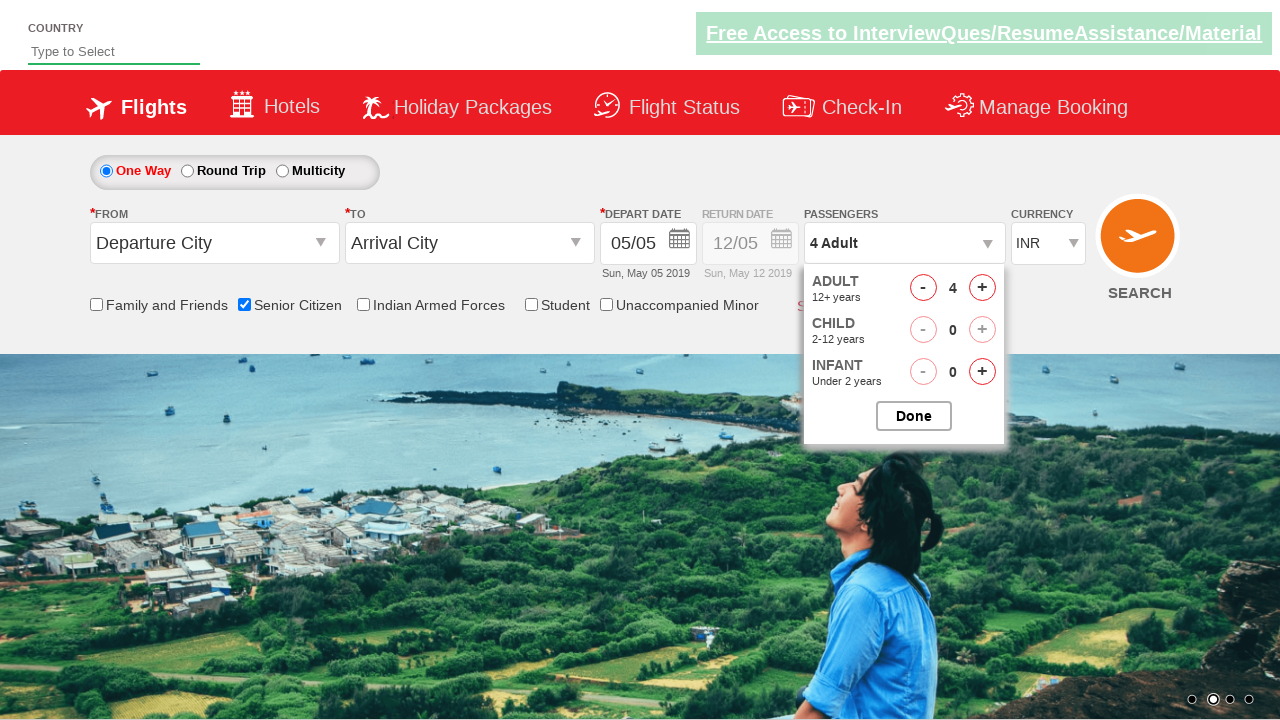

Incremented adult passenger count (iteration 4 of 4) at (982, 288) on #hrefIncAdt
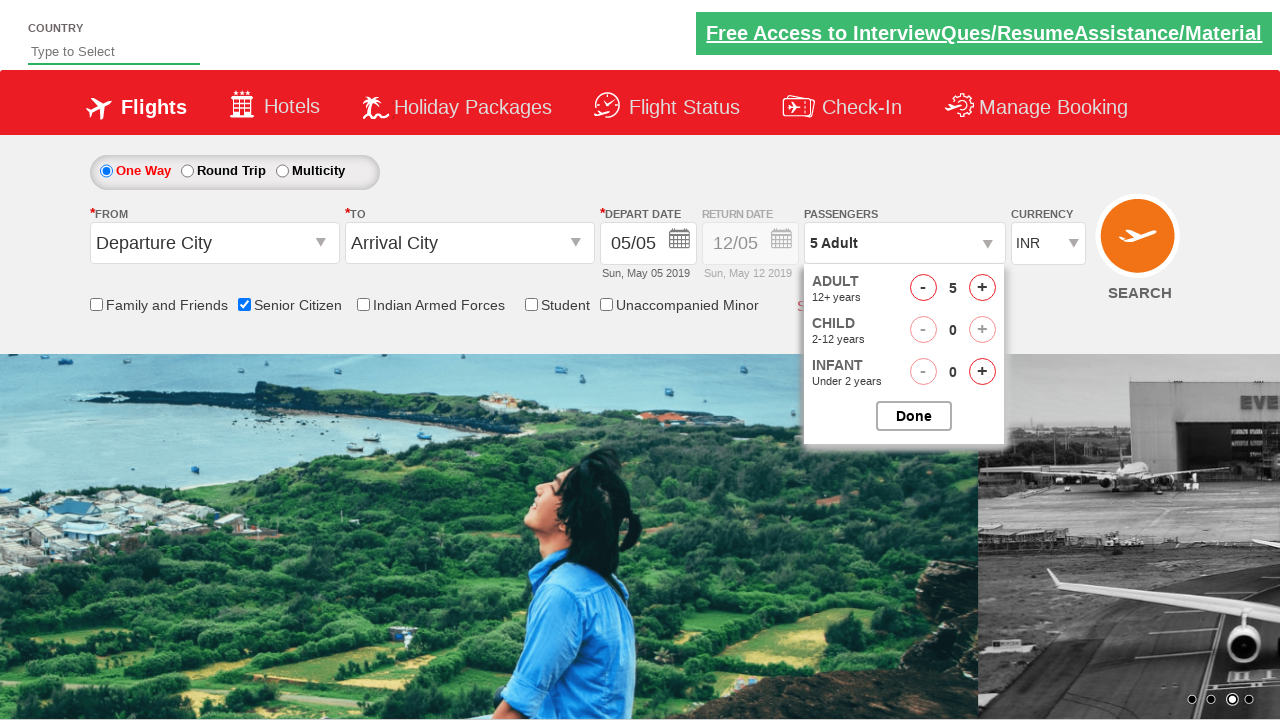

Closed passenger options dropdown at (914, 416) on #btnclosepaxoption
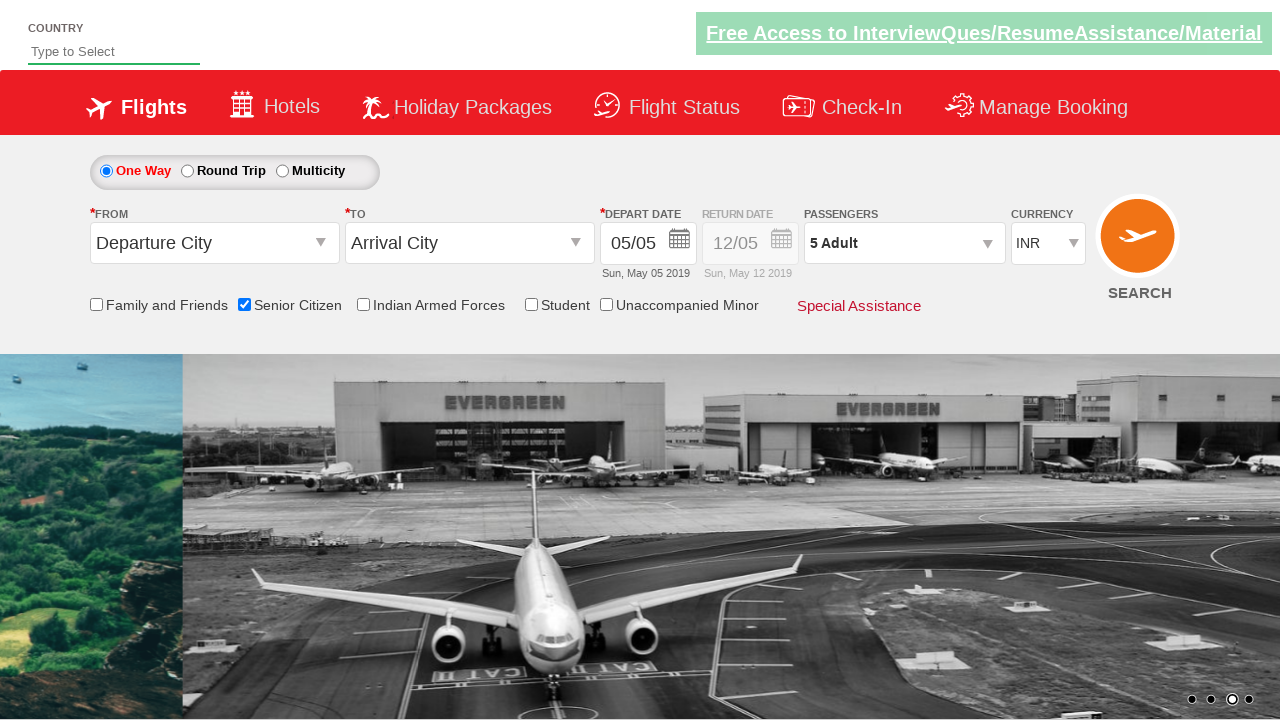

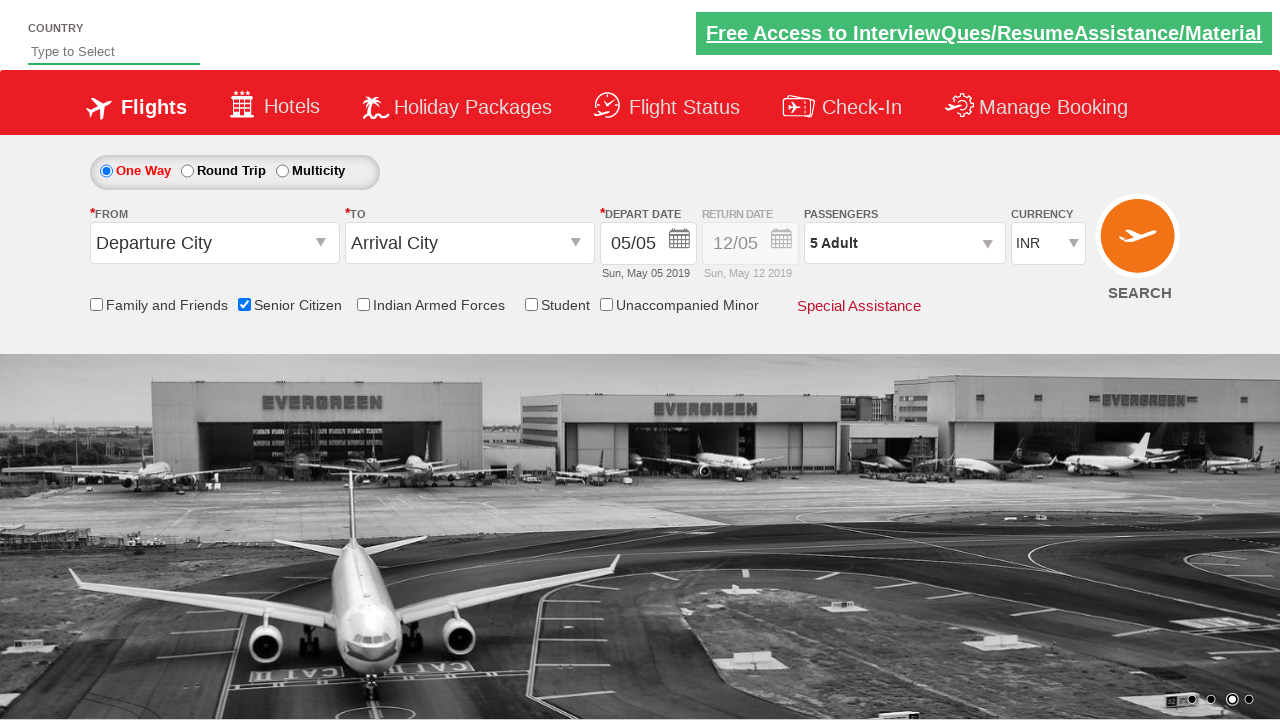